Tests the Rent-A-Cat page by verifying Rent and Return buttons are present

Starting URL: https://cs1632.appspot.com/

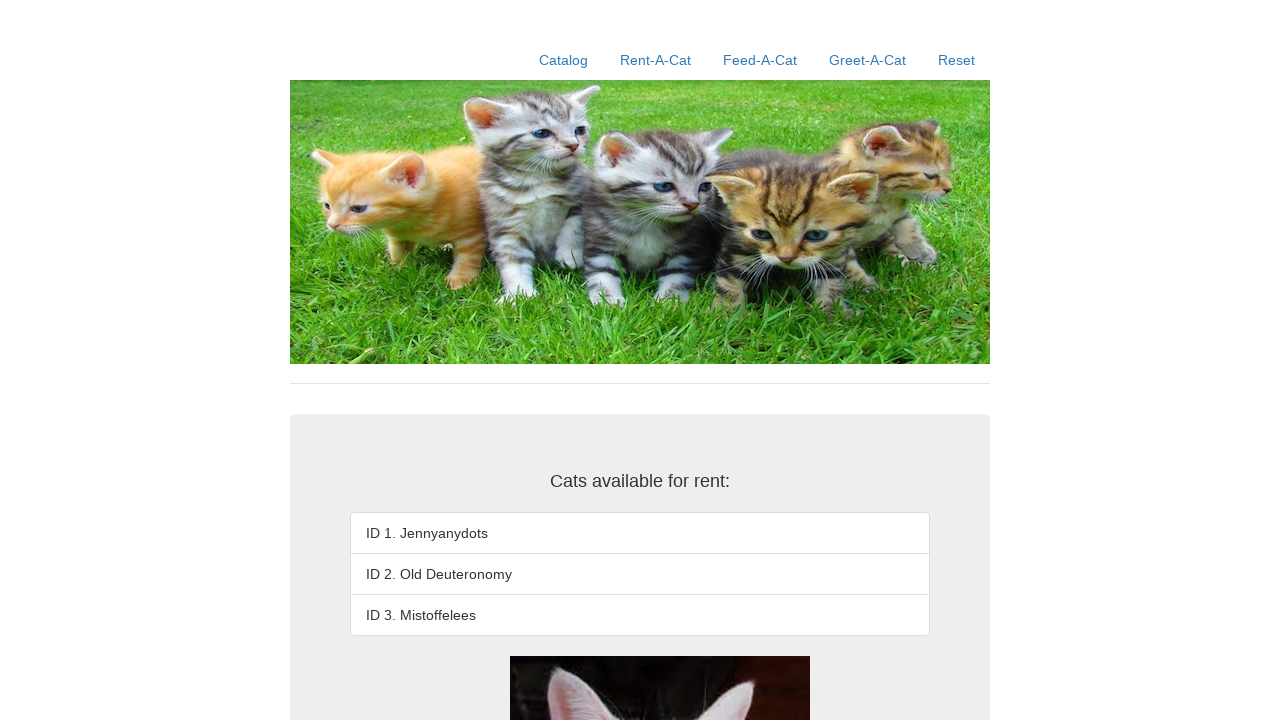

Set cookies to initial state (all cats marked as not rented)
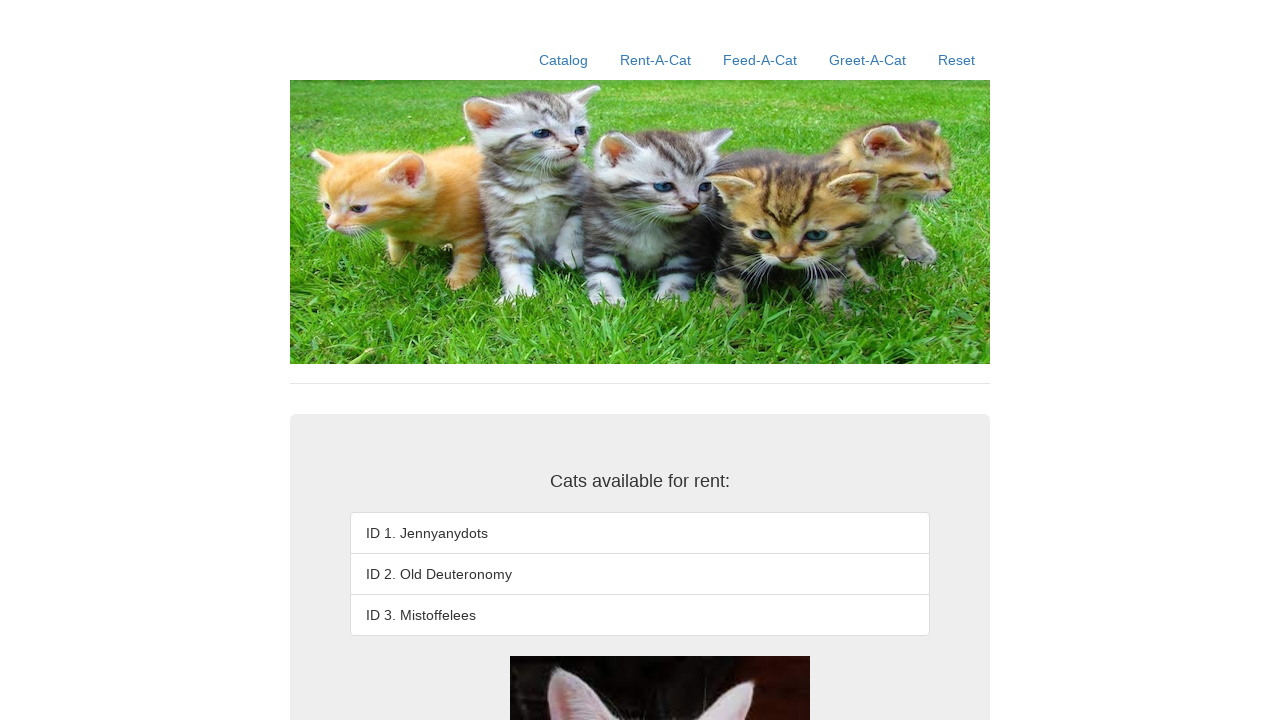

Clicked on Rent-A-Cat link at (656, 60) on text=Rent-A-Cat
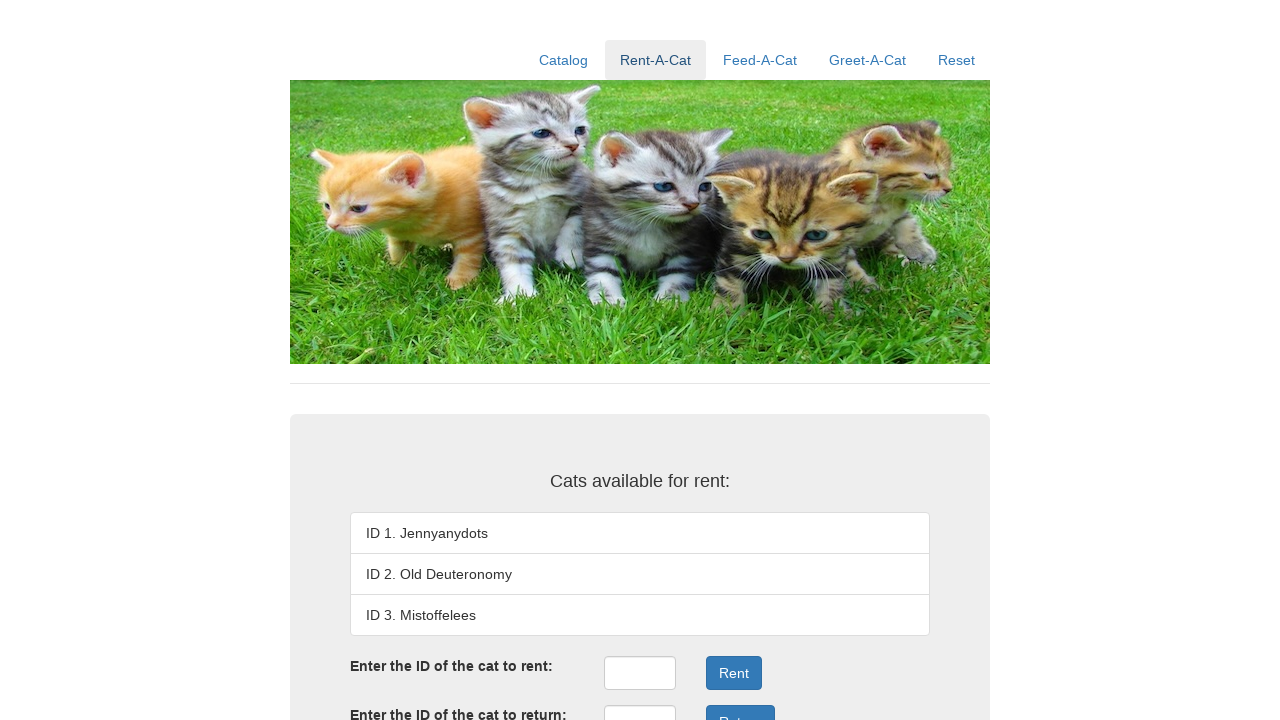

Verified Rent button is present
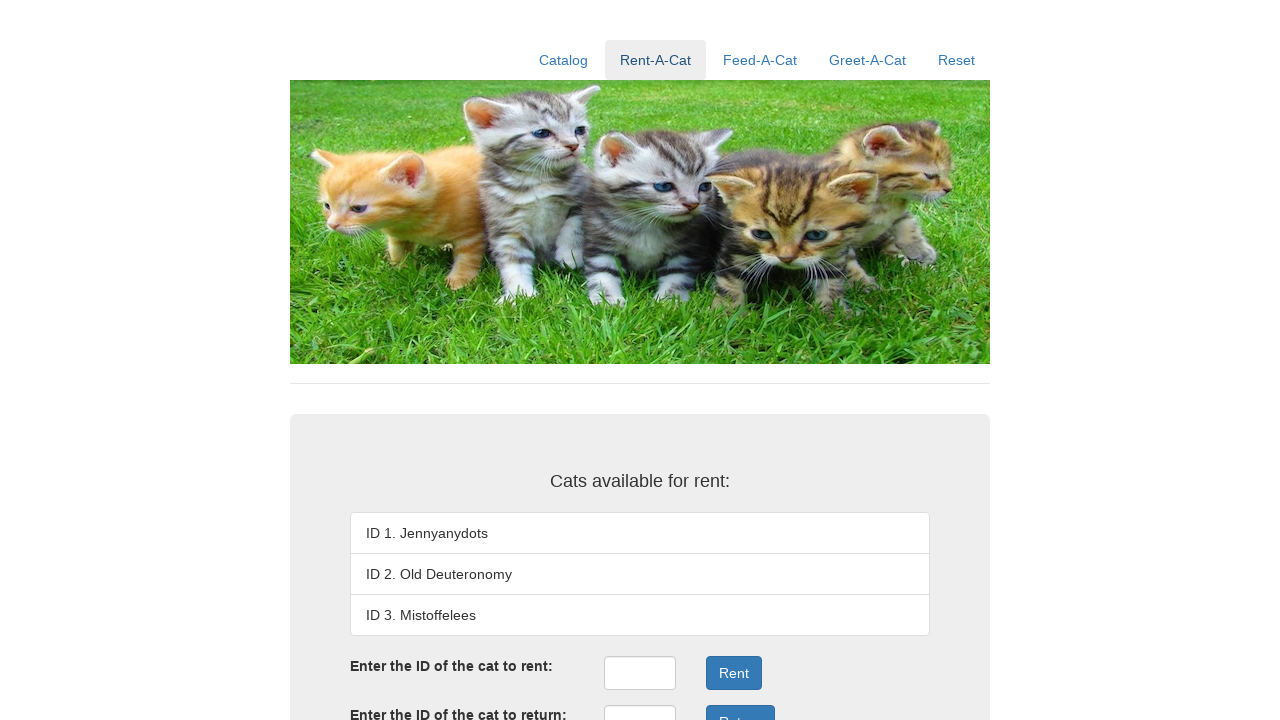

Verified Return button is present
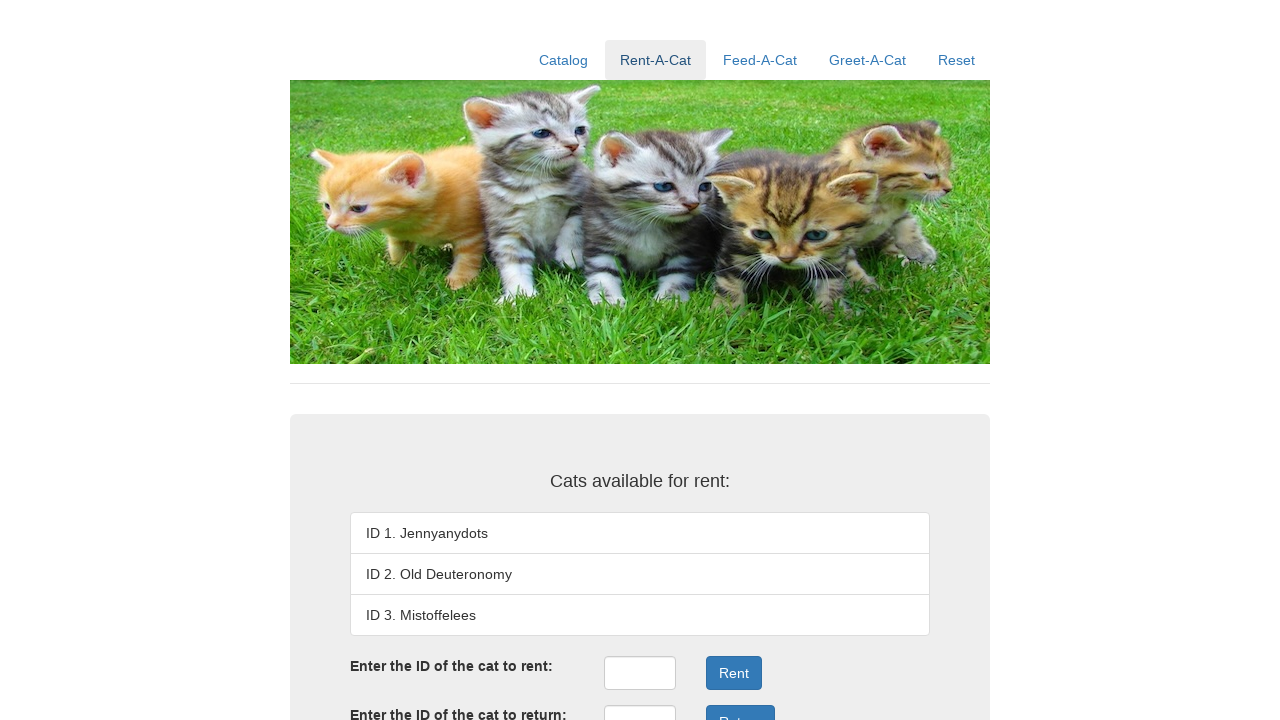

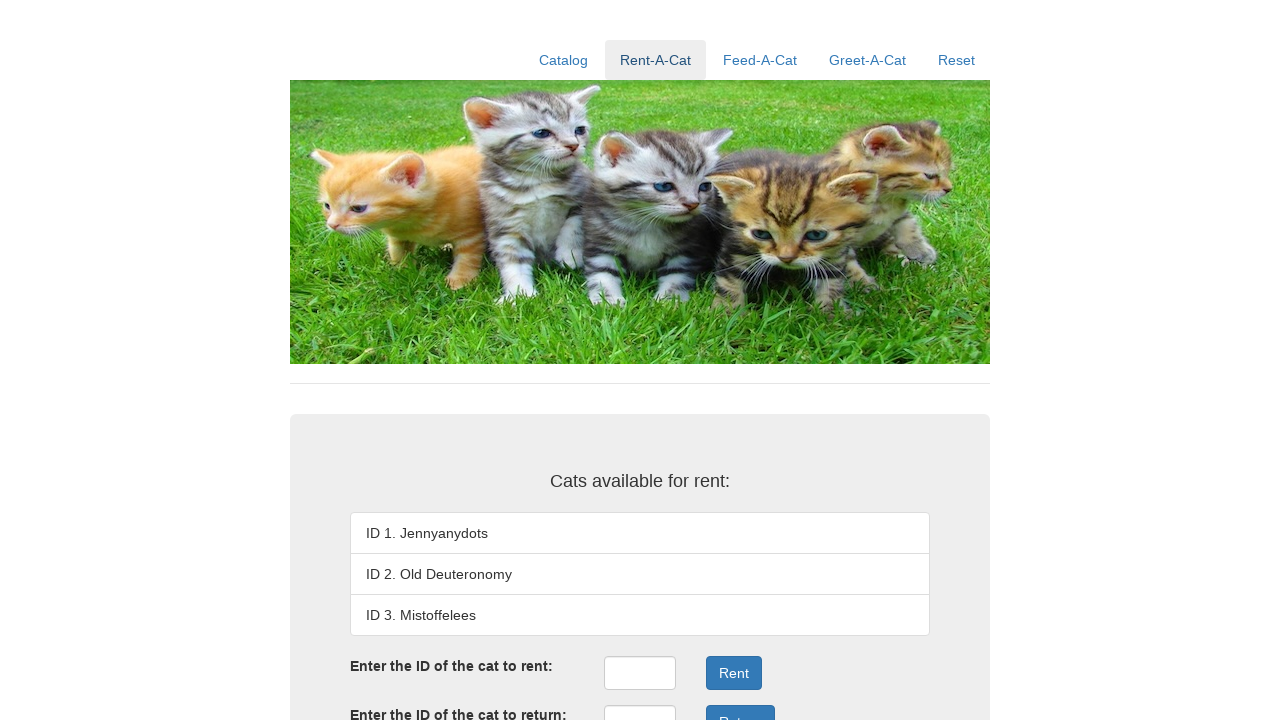